Navigates to Rediff homepage and maximizes the browser window

Starting URL: http://rediff.com

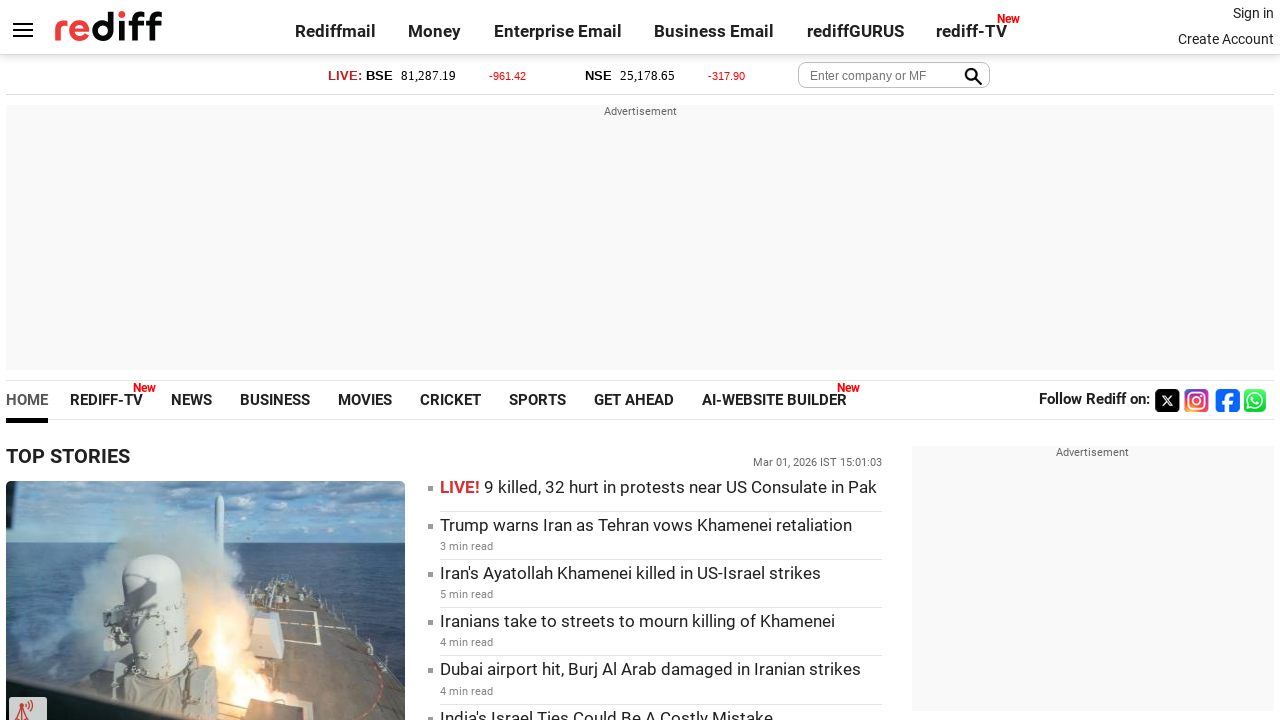

Set browser viewport to 1920x1080 (maximized)
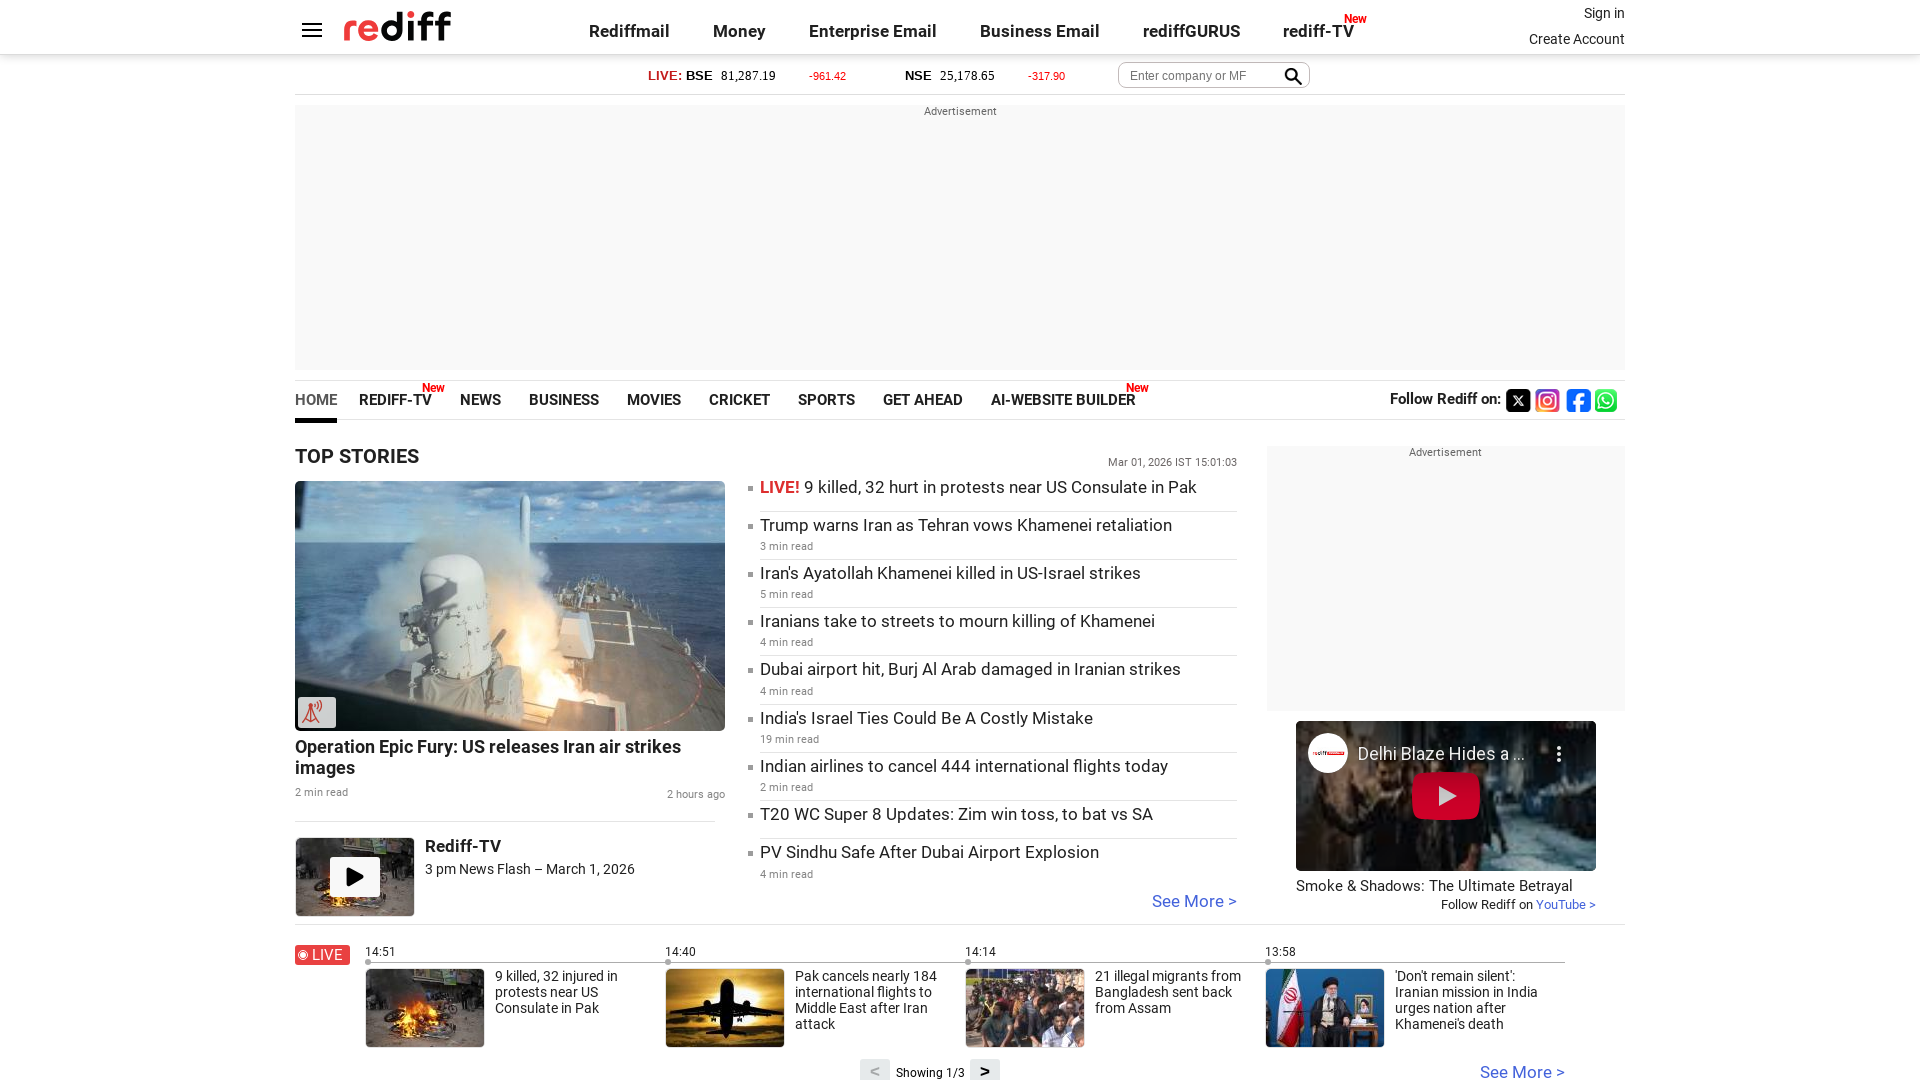

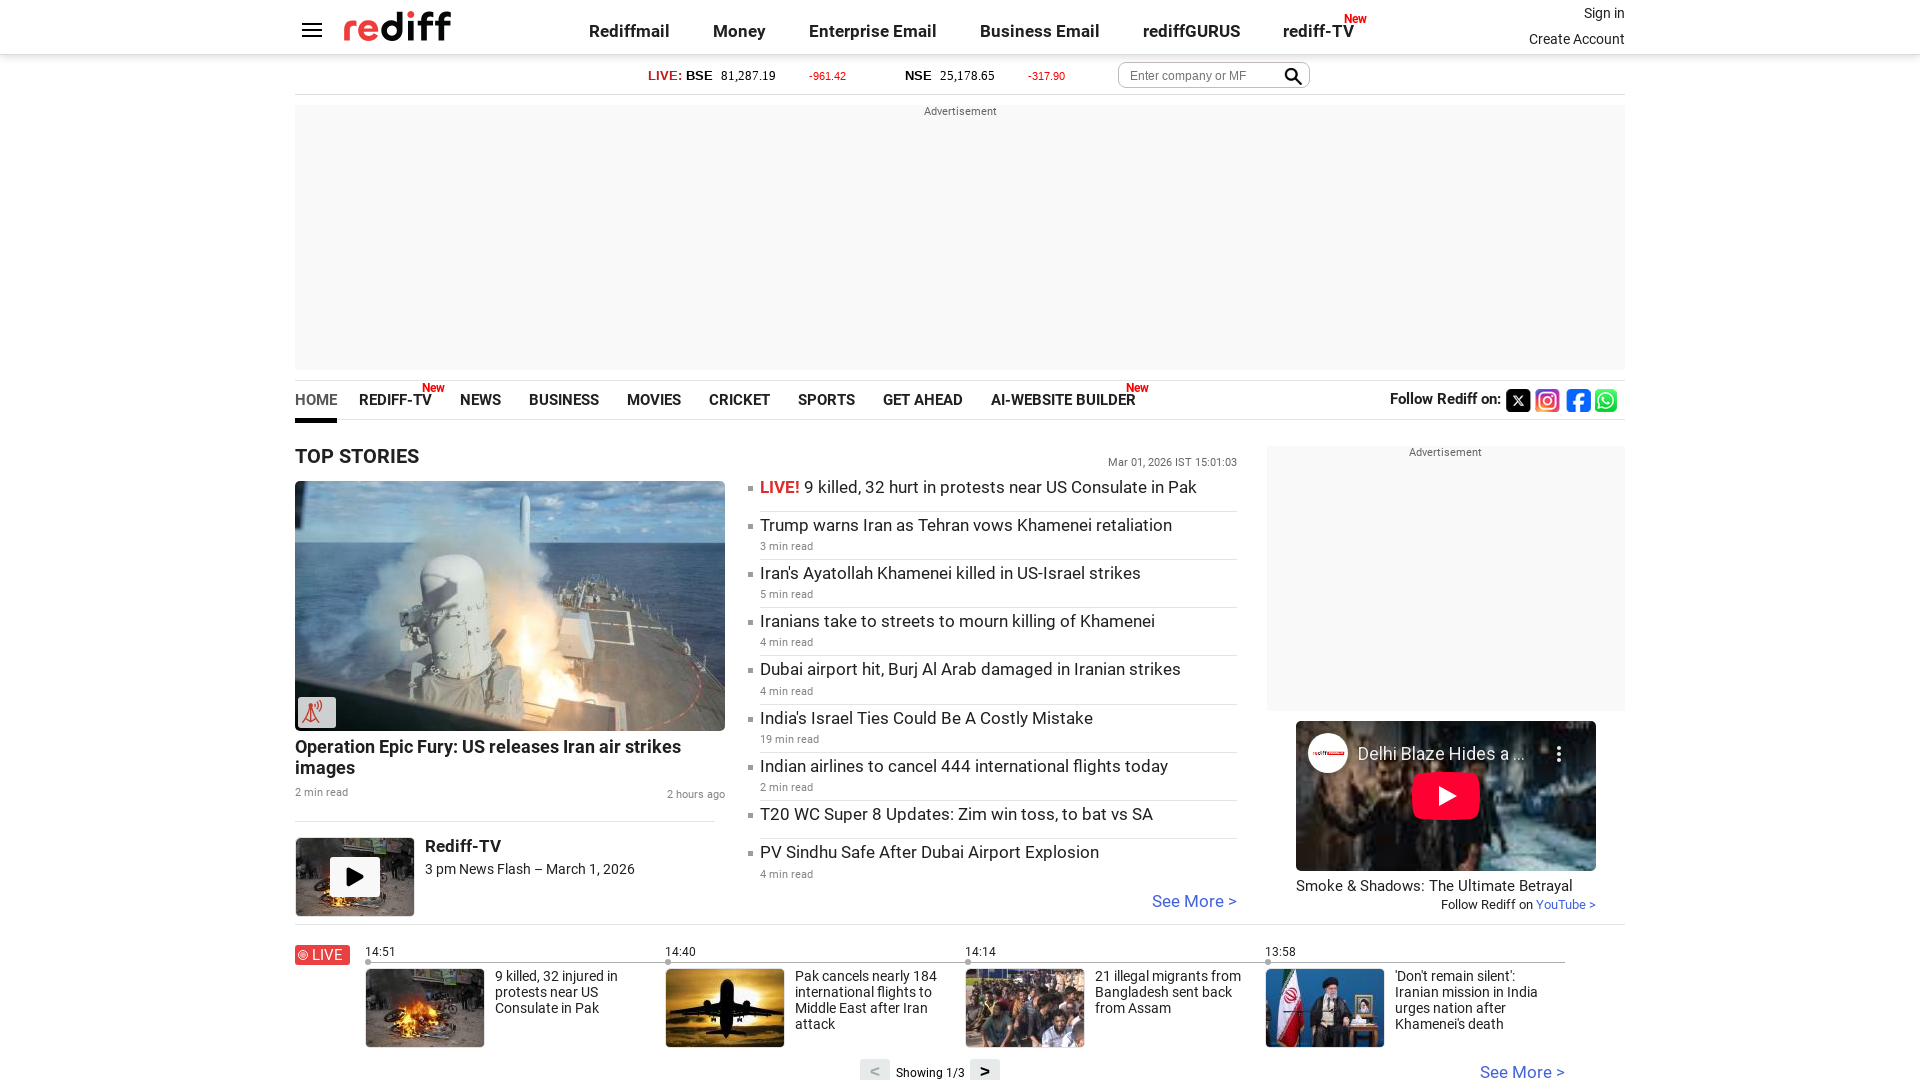